Tests exit intent popup with looping - triggers and closes the modal multiple times

Starting URL: https://the-internet.herokuapp.com

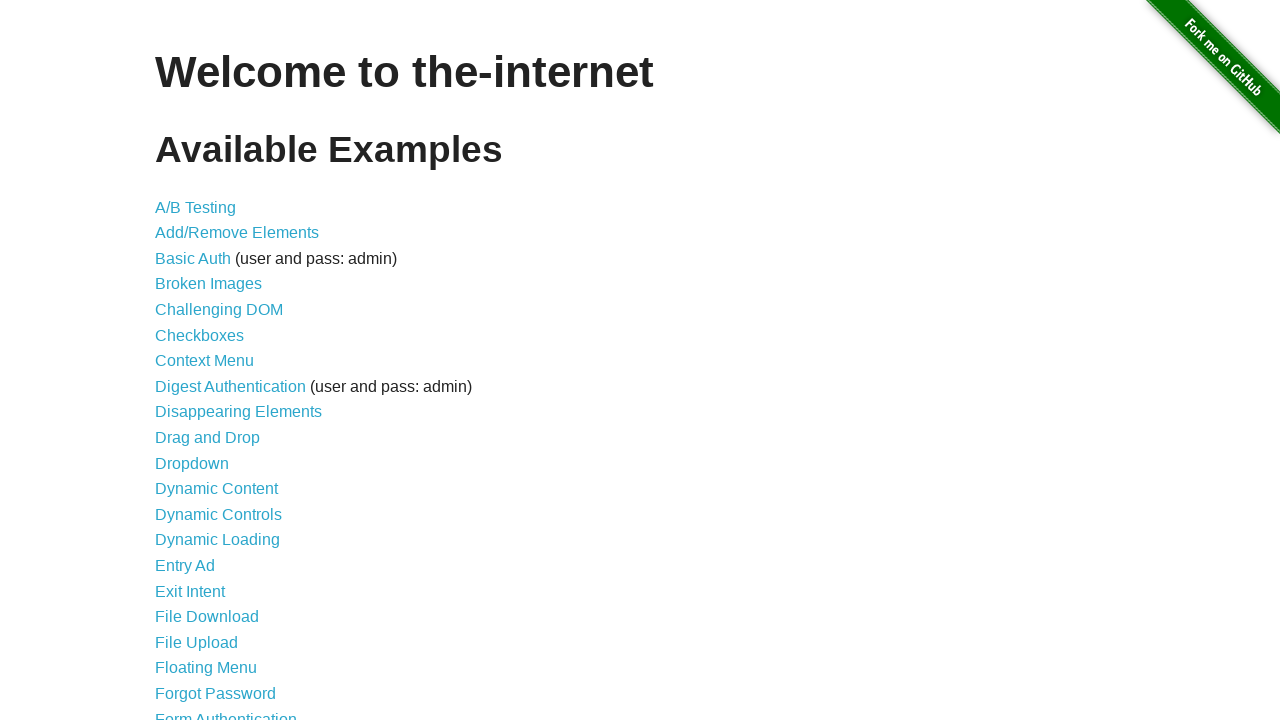

Clicked on Exit Intent link at (190, 591) on internal:role=link[name="Exit Intent"i]
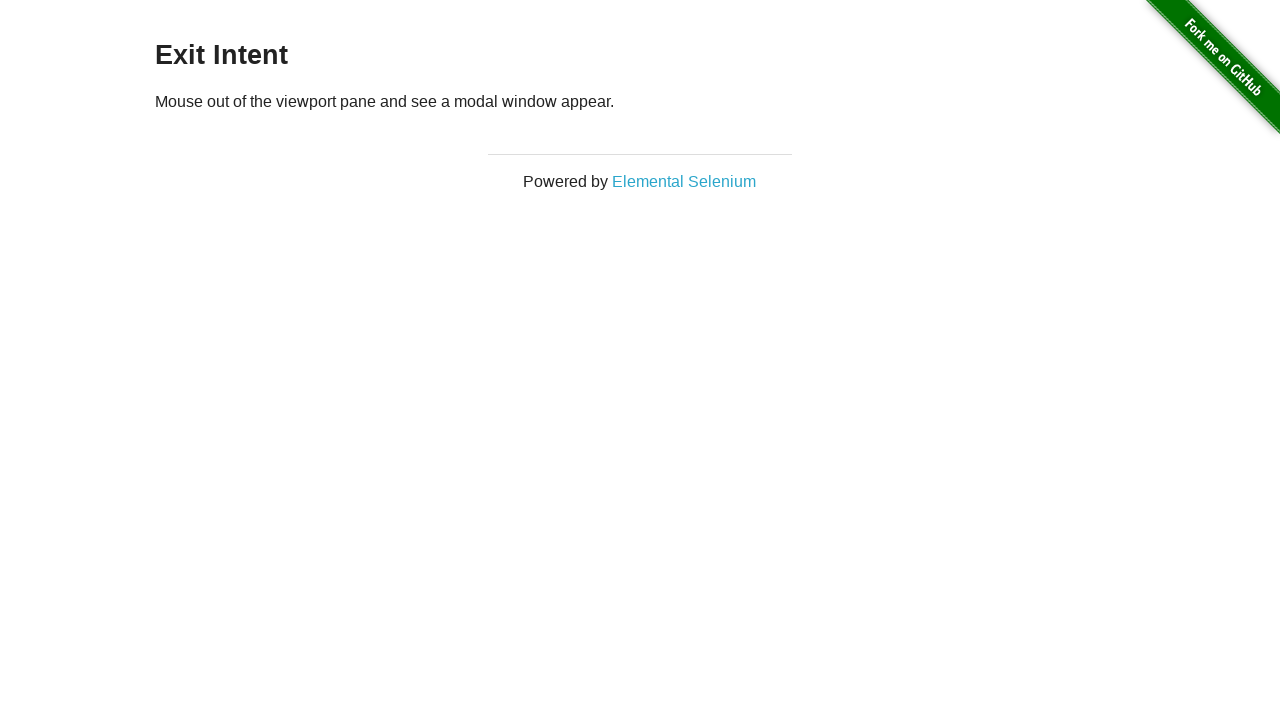

Retrieved viewport size
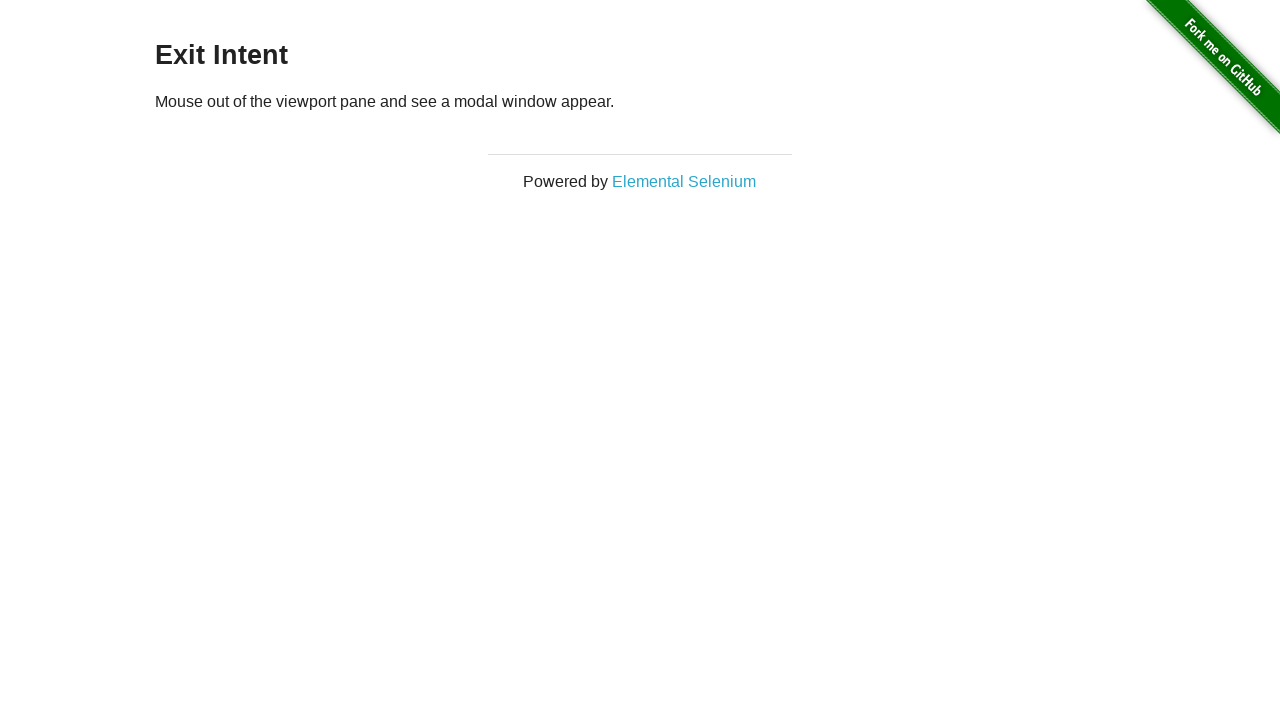

Waited for page load state
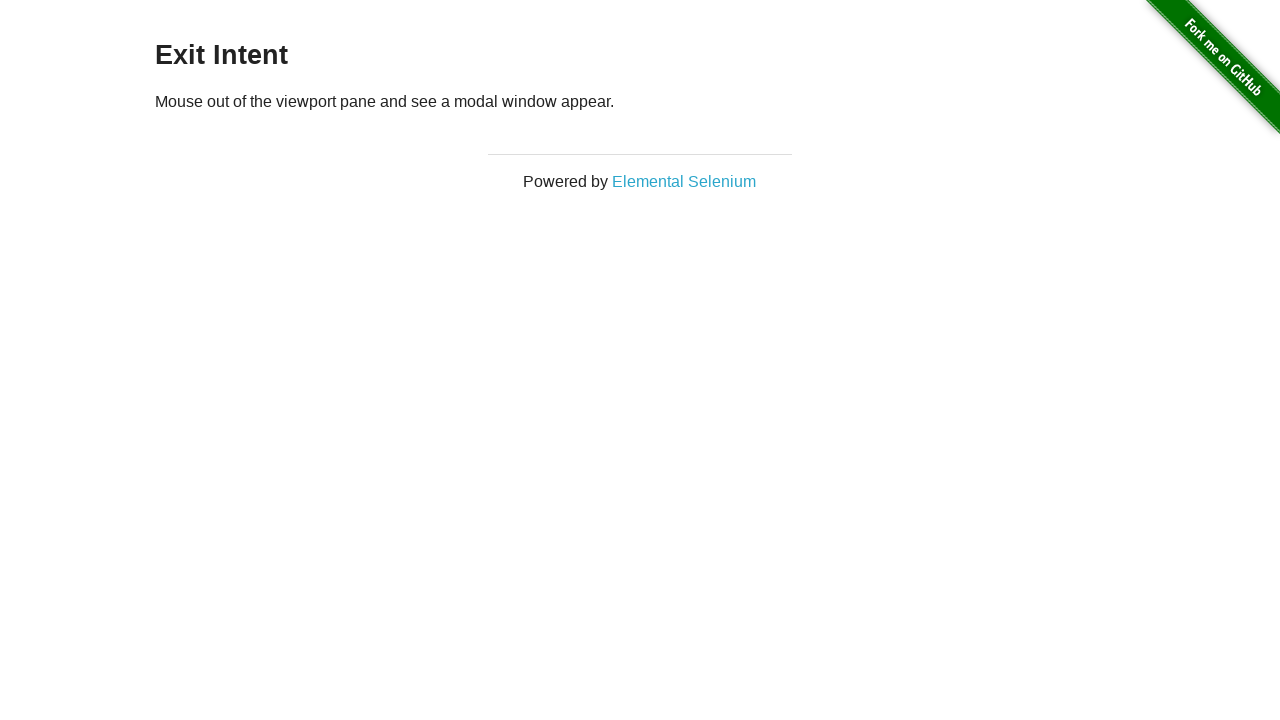

Waited 1000ms before triggering exit intent
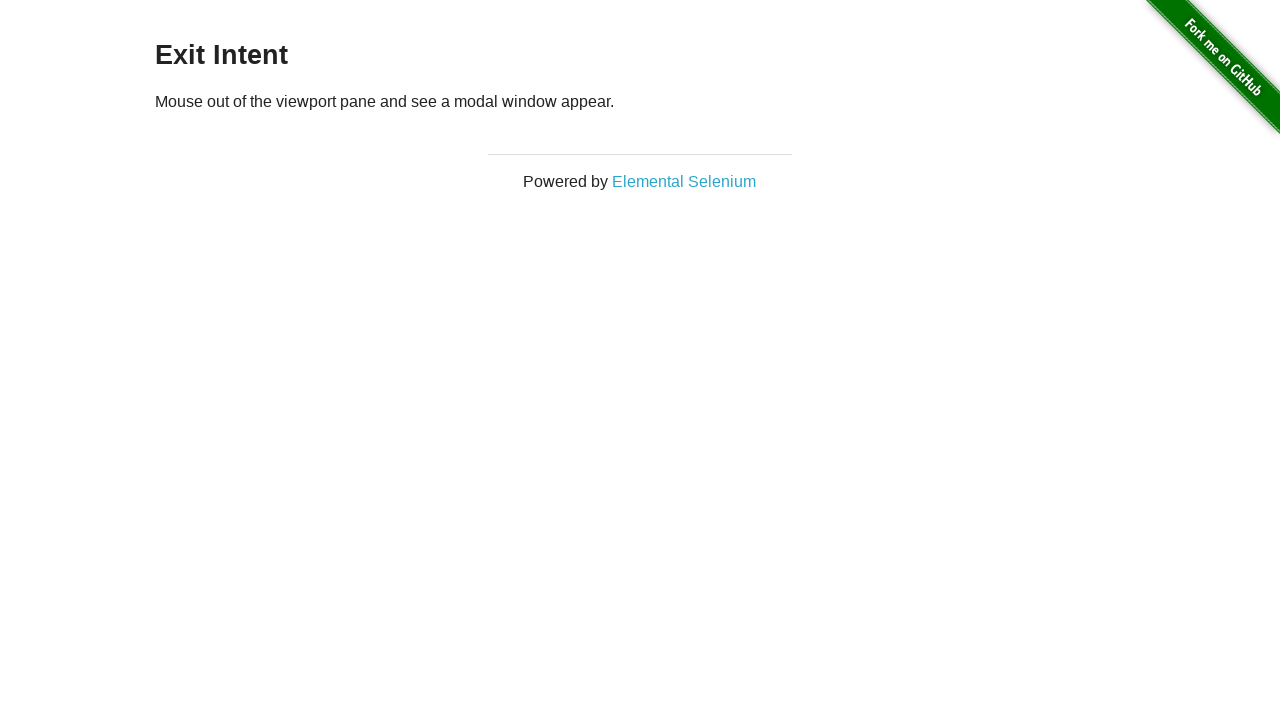

Moved mouse to top of viewport to trigger exit intent popup at (640, -50)
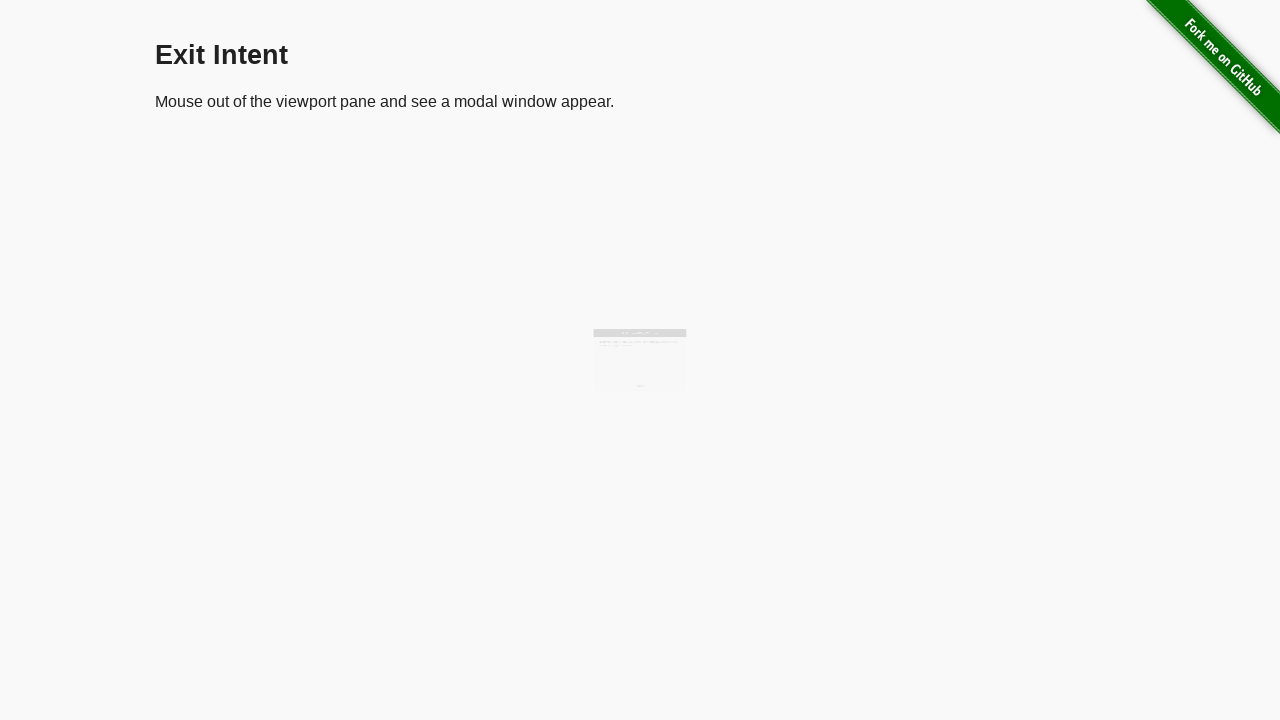

Located close button in modal footer
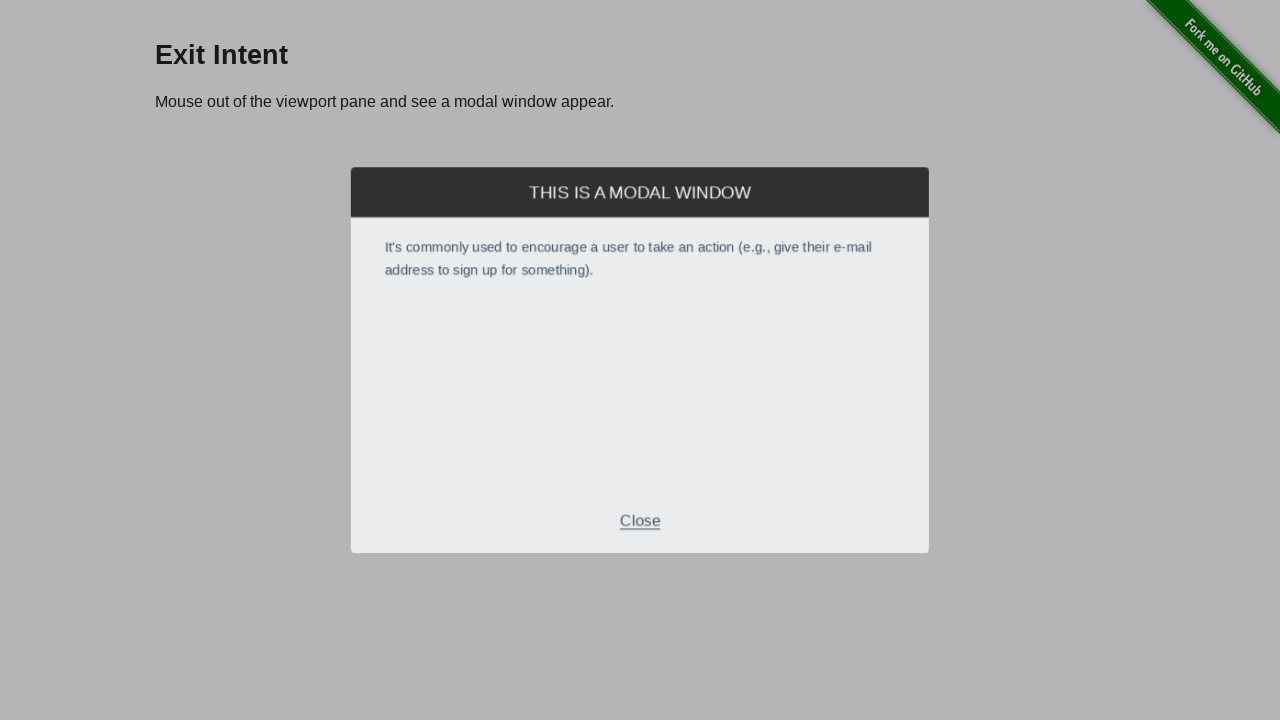

Clicked close button to dismiss exit intent popup at (640, 527) on xpath=//div[@class='modal-footer']//p[text()='Close']
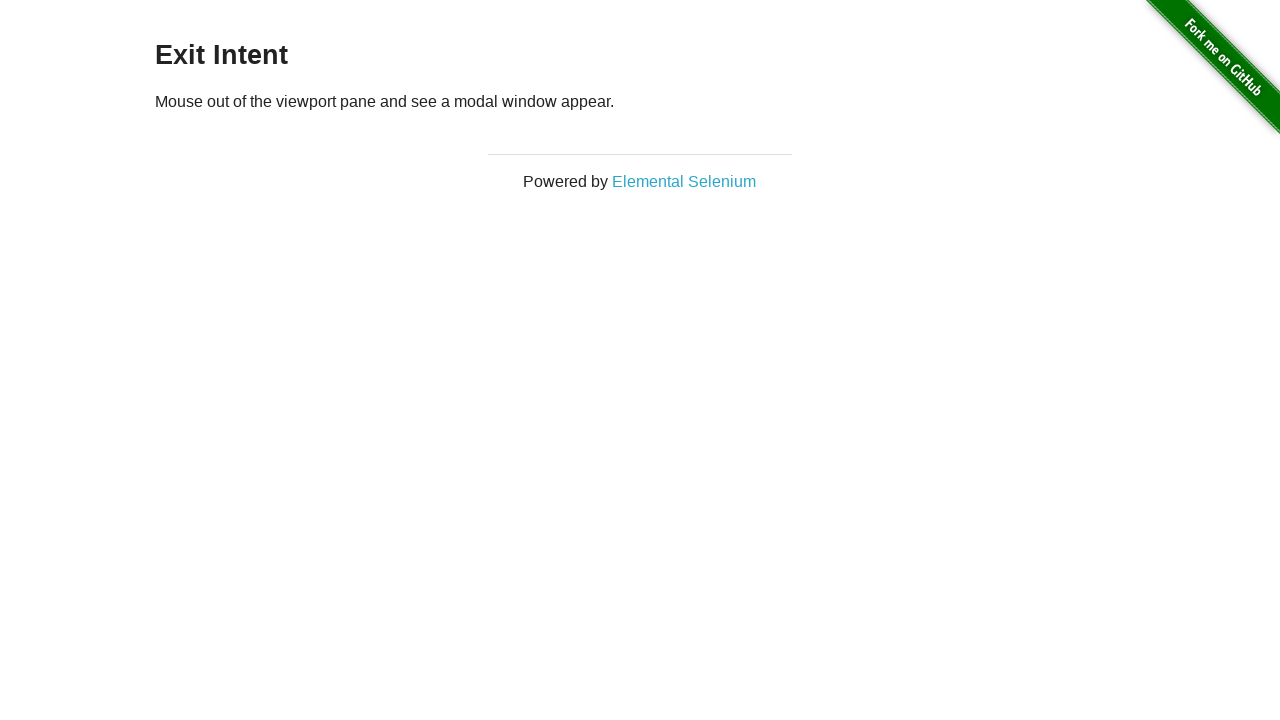

Reloaded page to test exit intent looping (attempt 1)
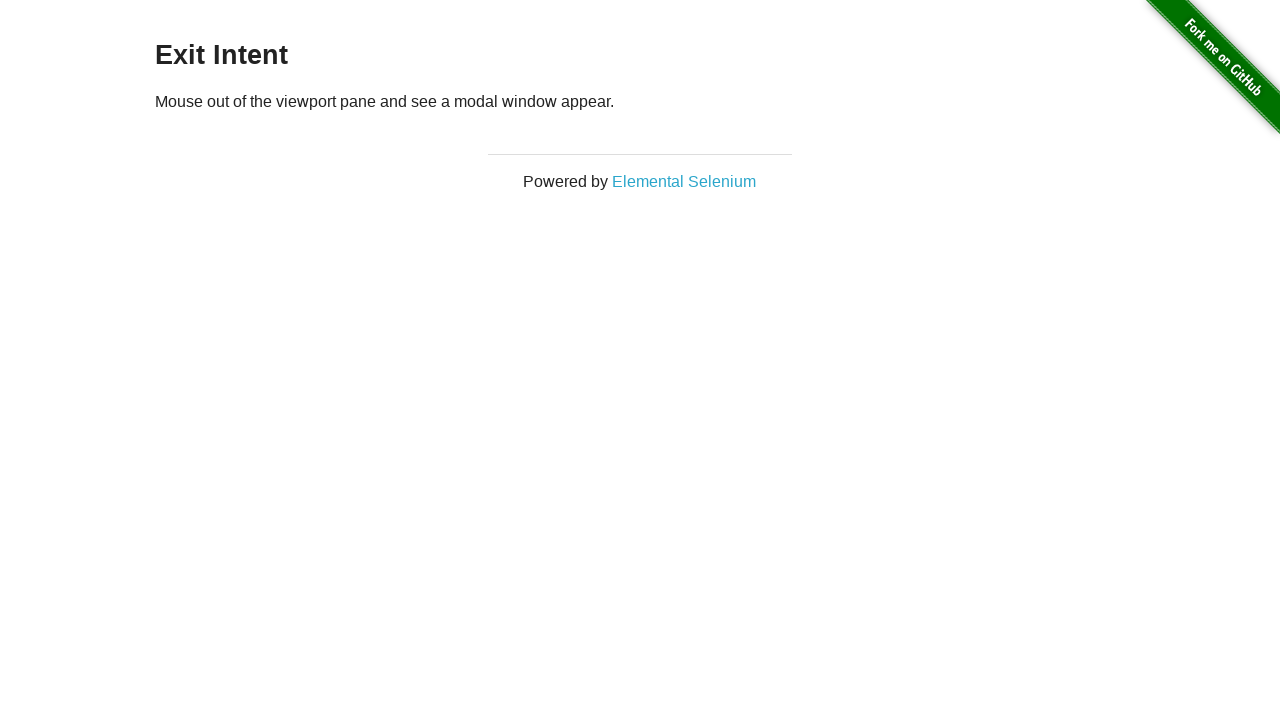

Waited for page load state
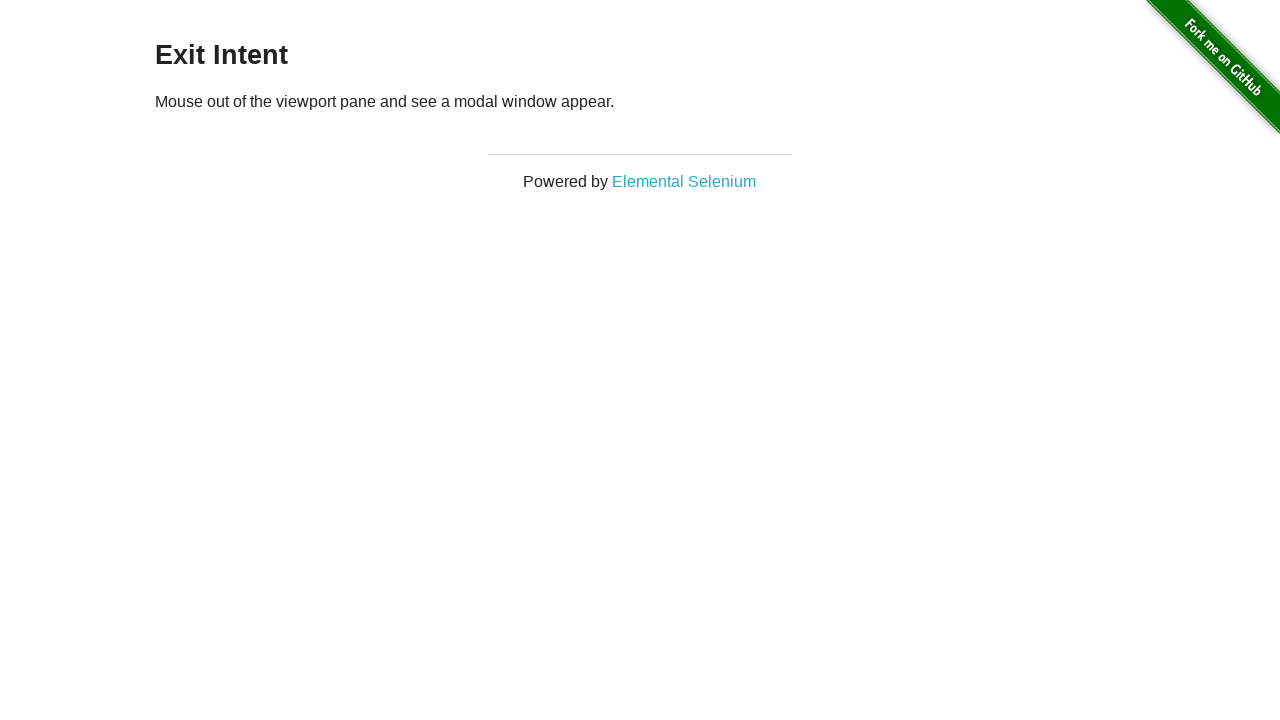

Waited 1000ms before triggering exit intent
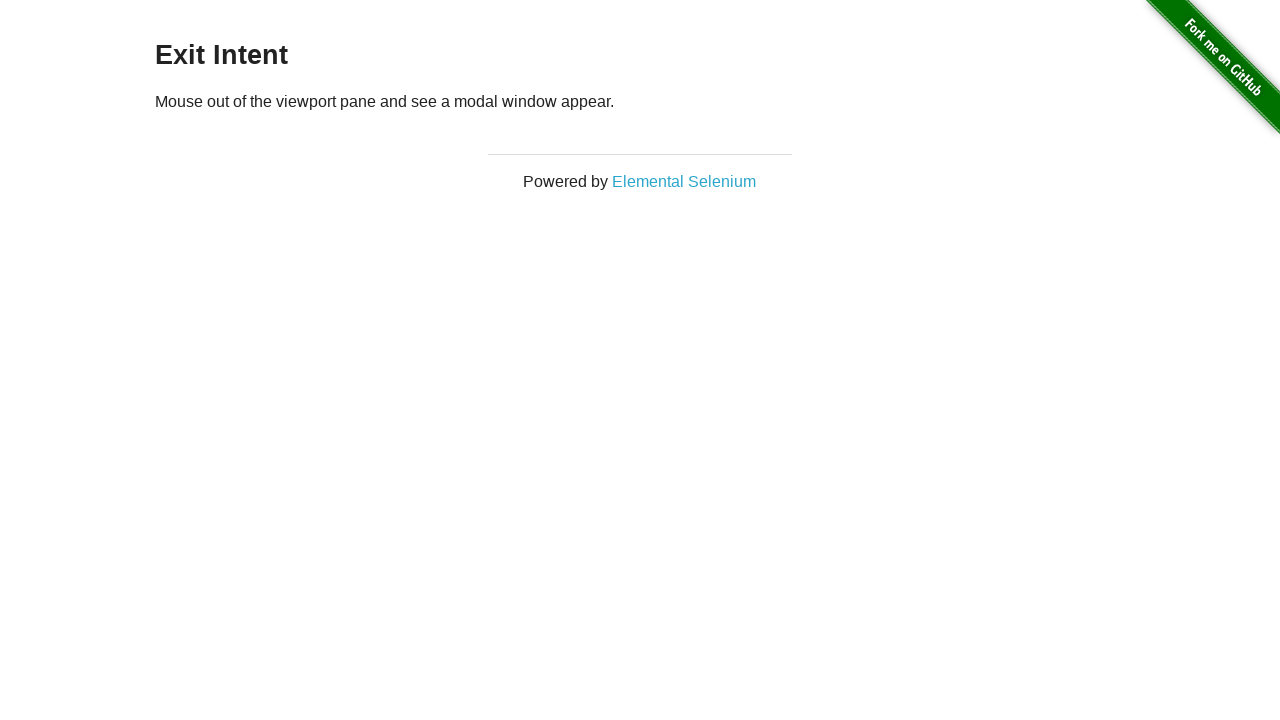

Moved mouse to top of viewport to trigger exit intent popup at (640, -50)
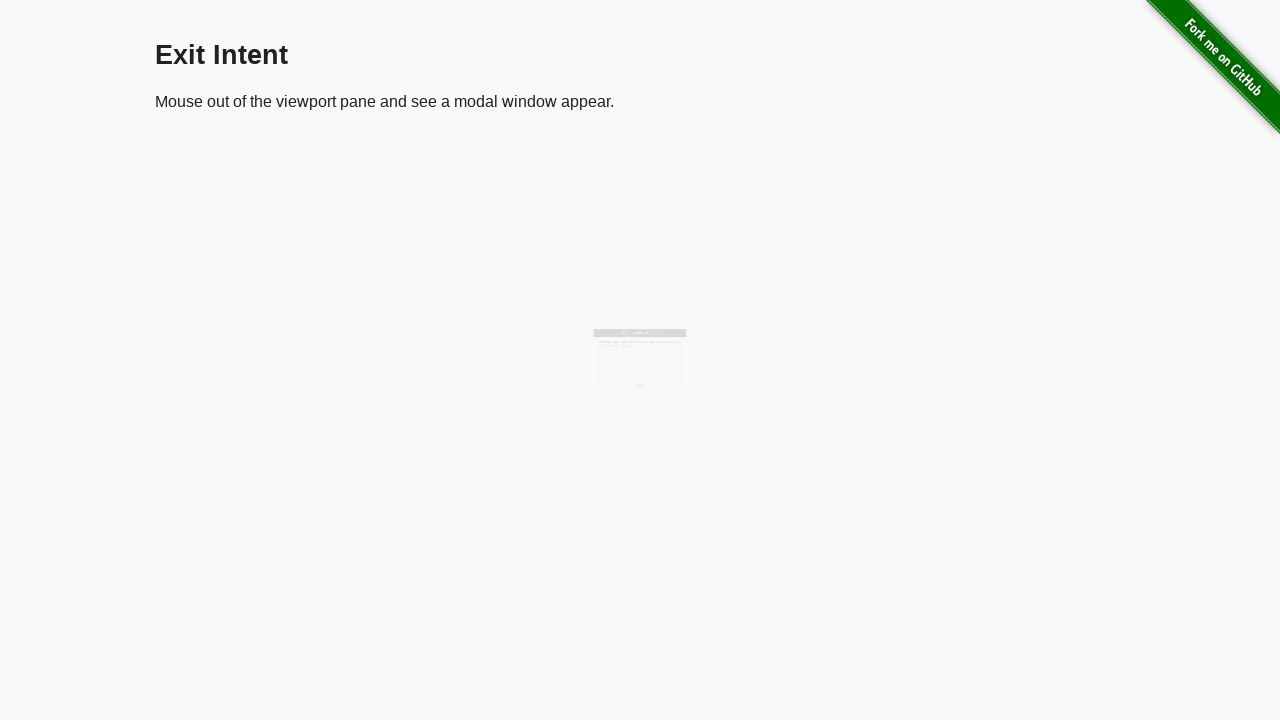

Located close button in modal footer
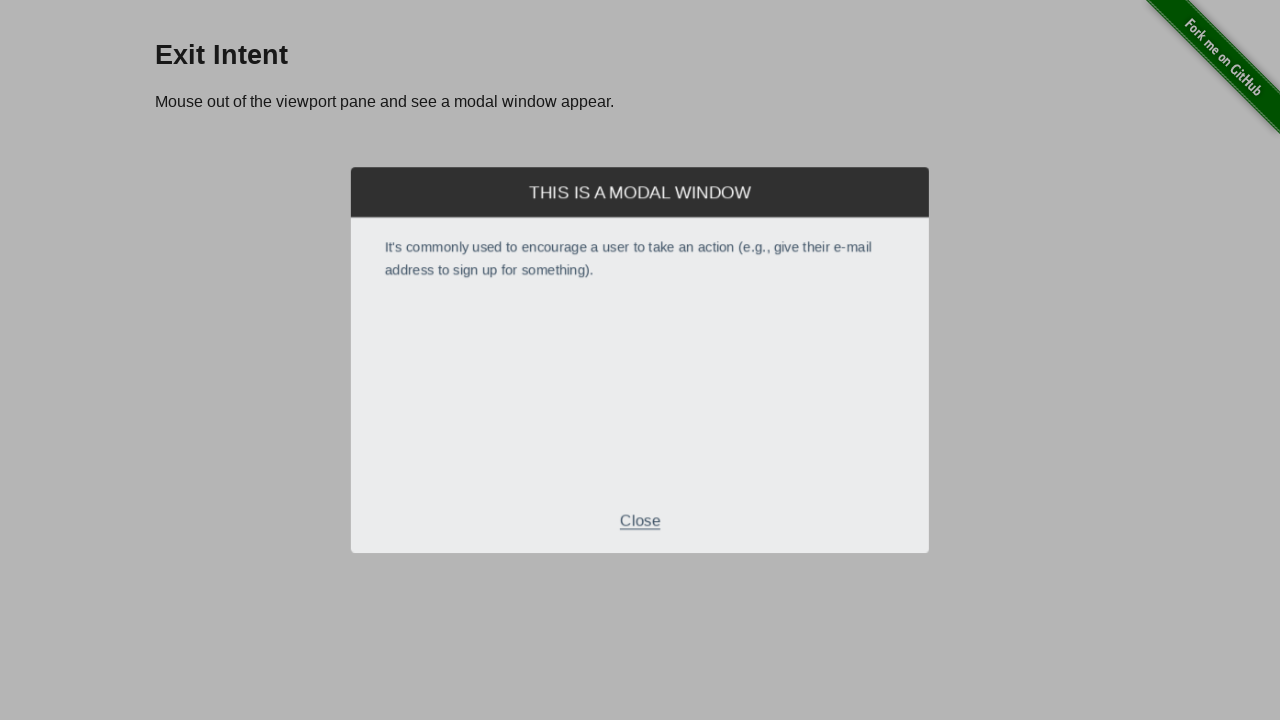

Clicked close button to dismiss exit intent popup at (640, 527) on xpath=//div[@class='modal-footer']//p[text()='Close']
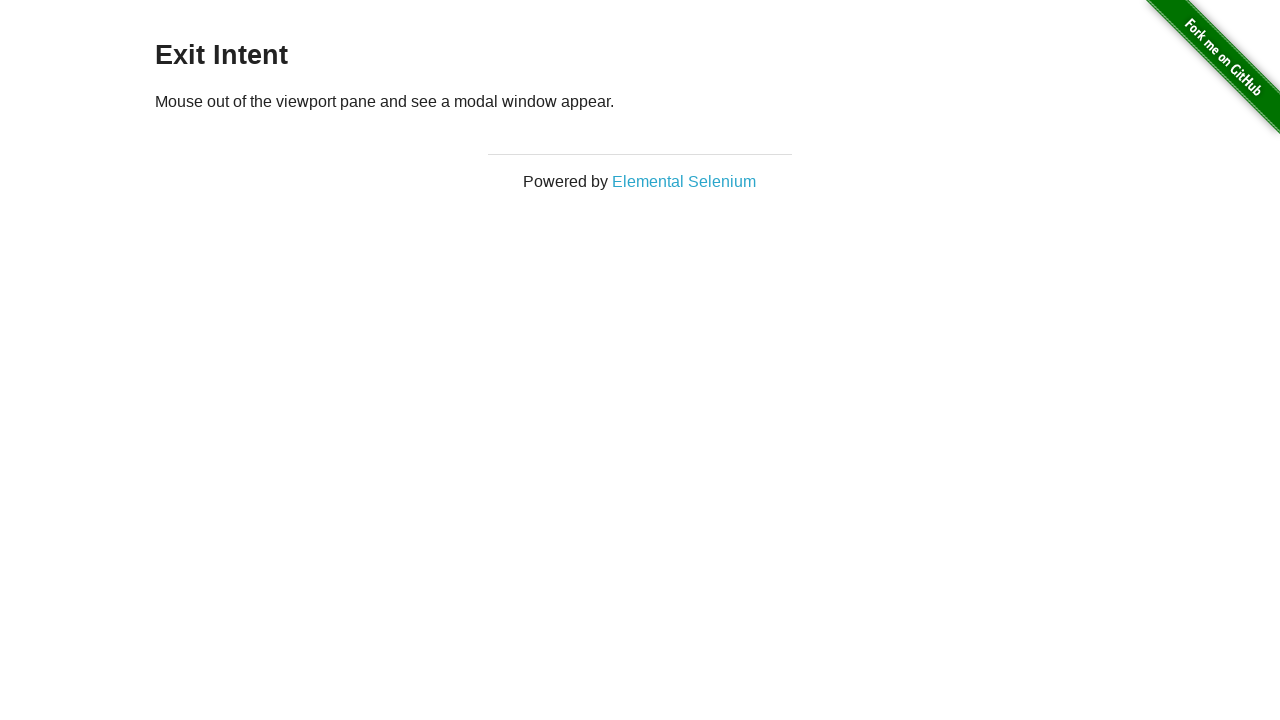

Reloaded page to test exit intent looping (attempt 2)
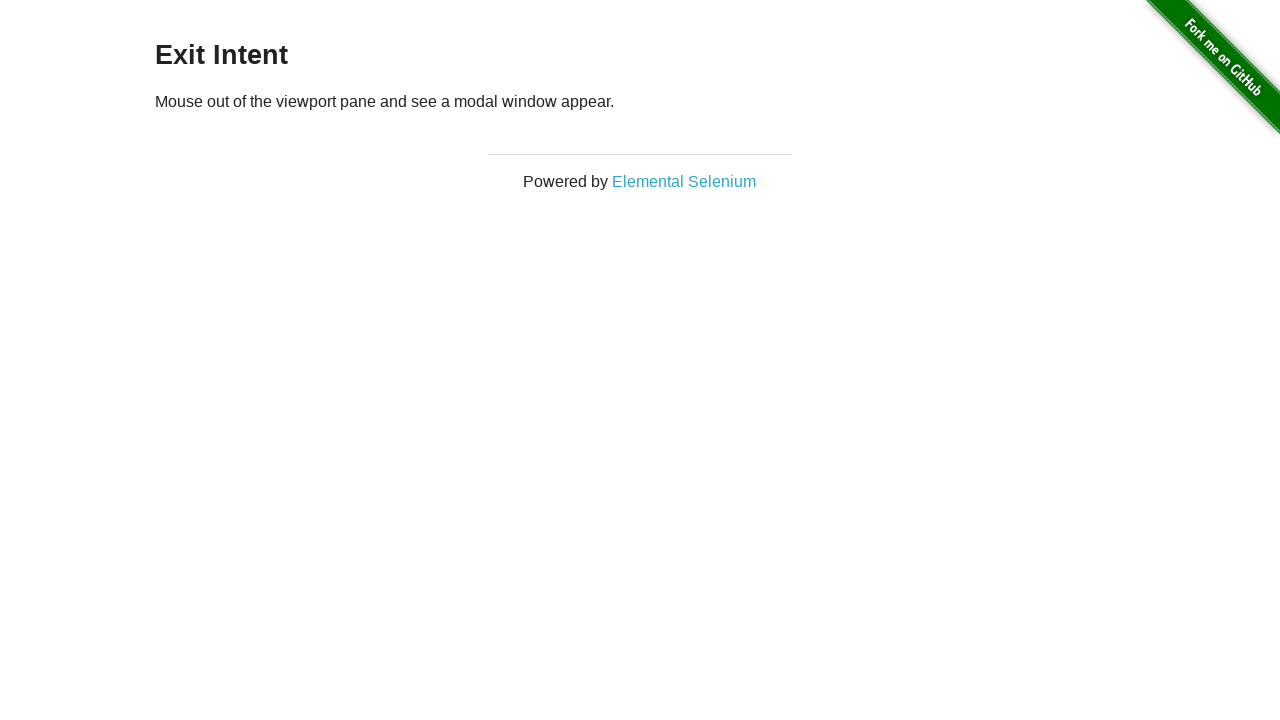

Waited for page load state
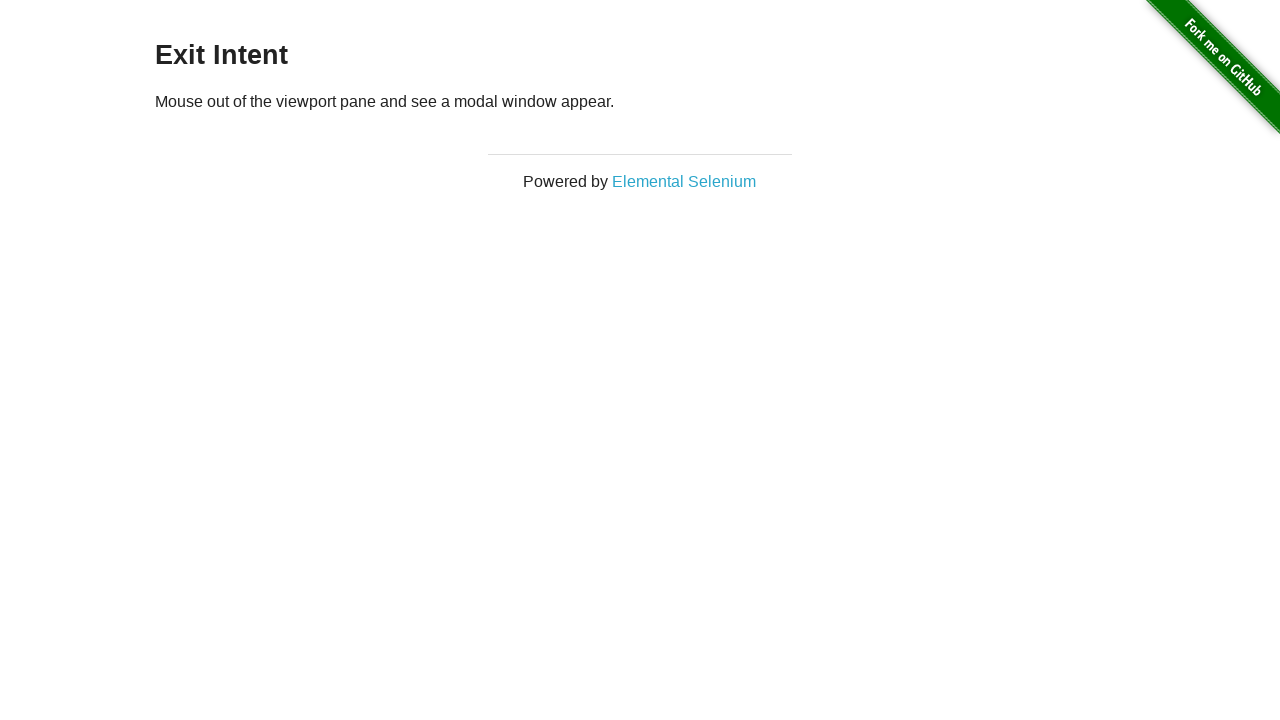

Waited 1000ms before triggering exit intent
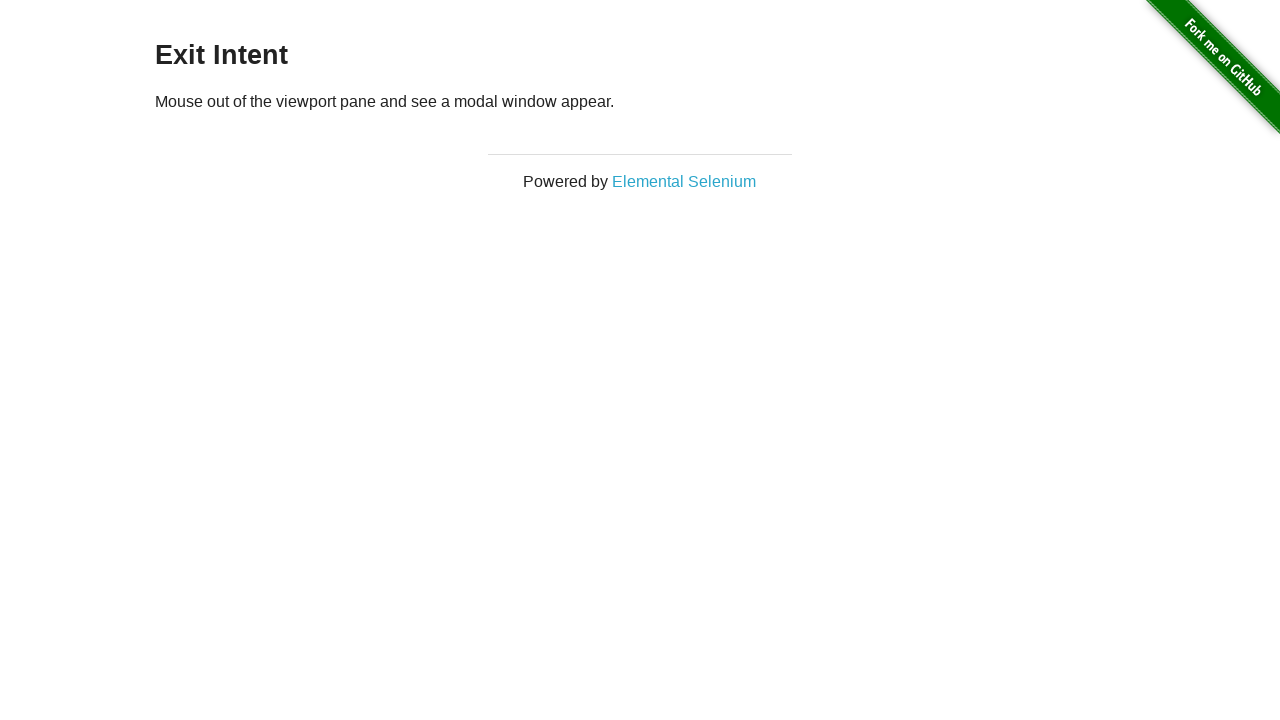

Moved mouse to top of viewport to trigger exit intent popup at (640, -50)
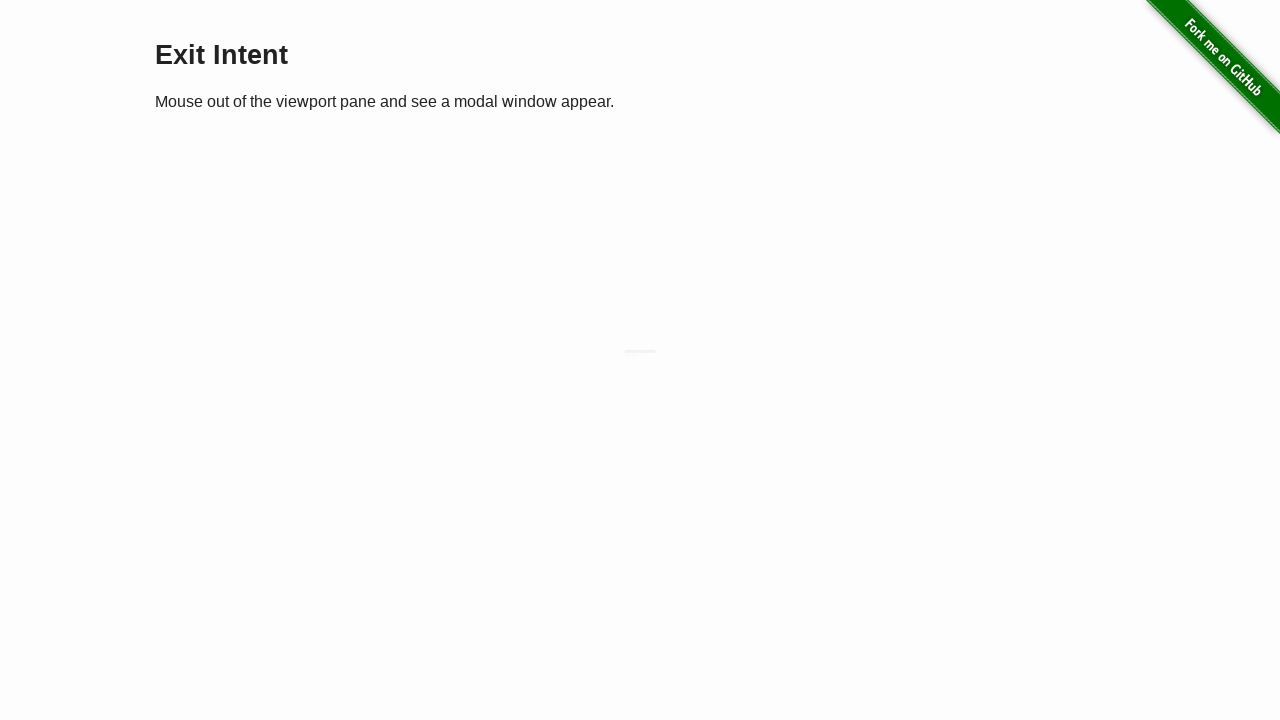

Located close button in modal footer
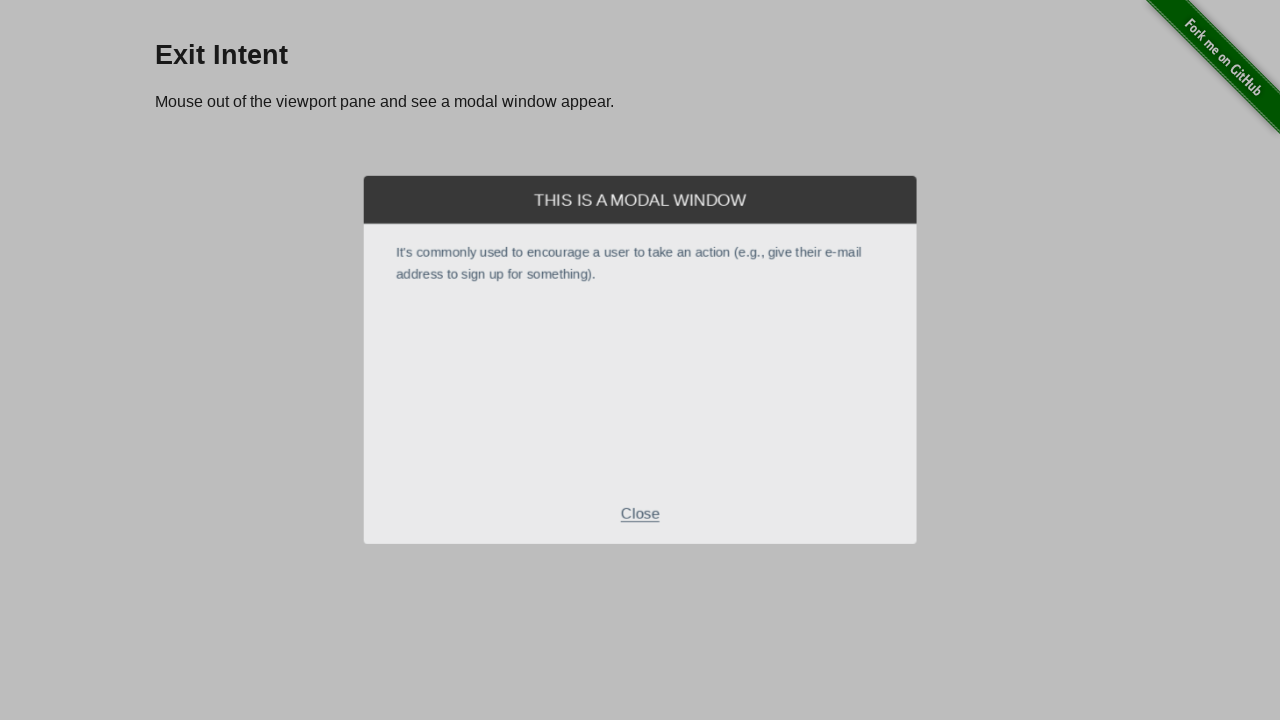

Clicked close button to dismiss exit intent popup at (640, 527) on xpath=//div[@class='modal-footer']//p[text()='Close']
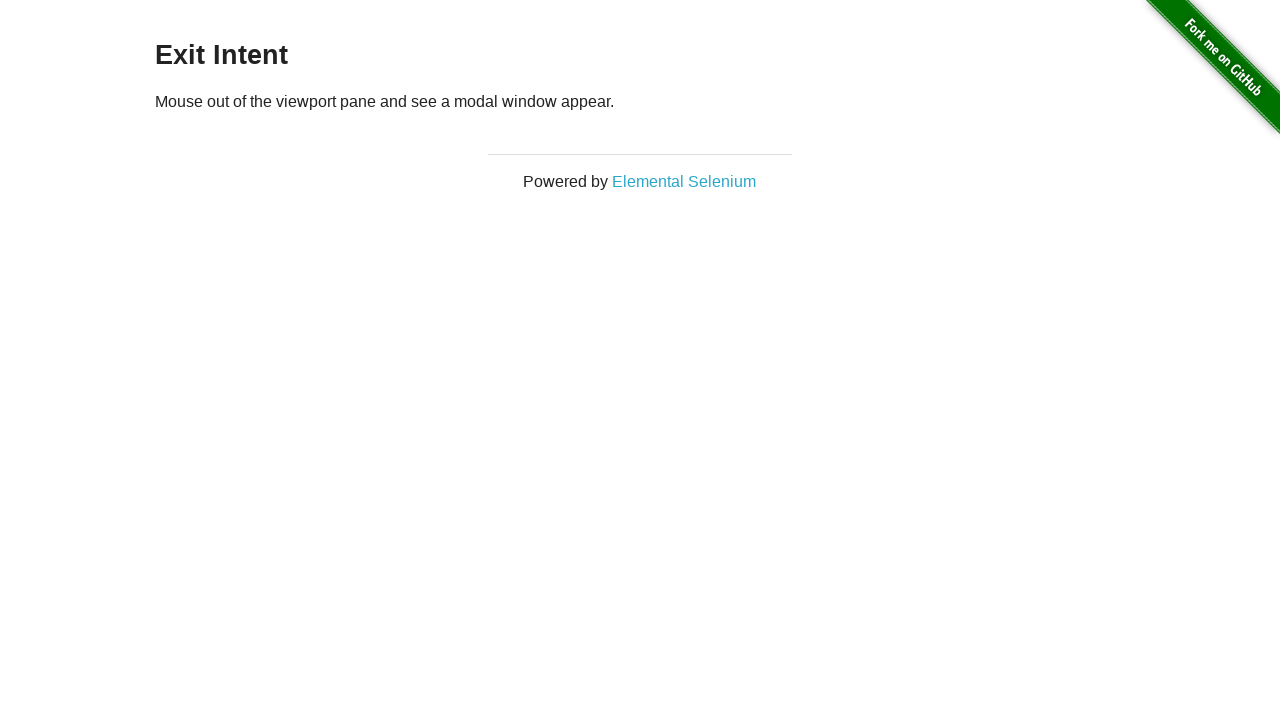

Reloaded page to test exit intent looping (attempt 3)
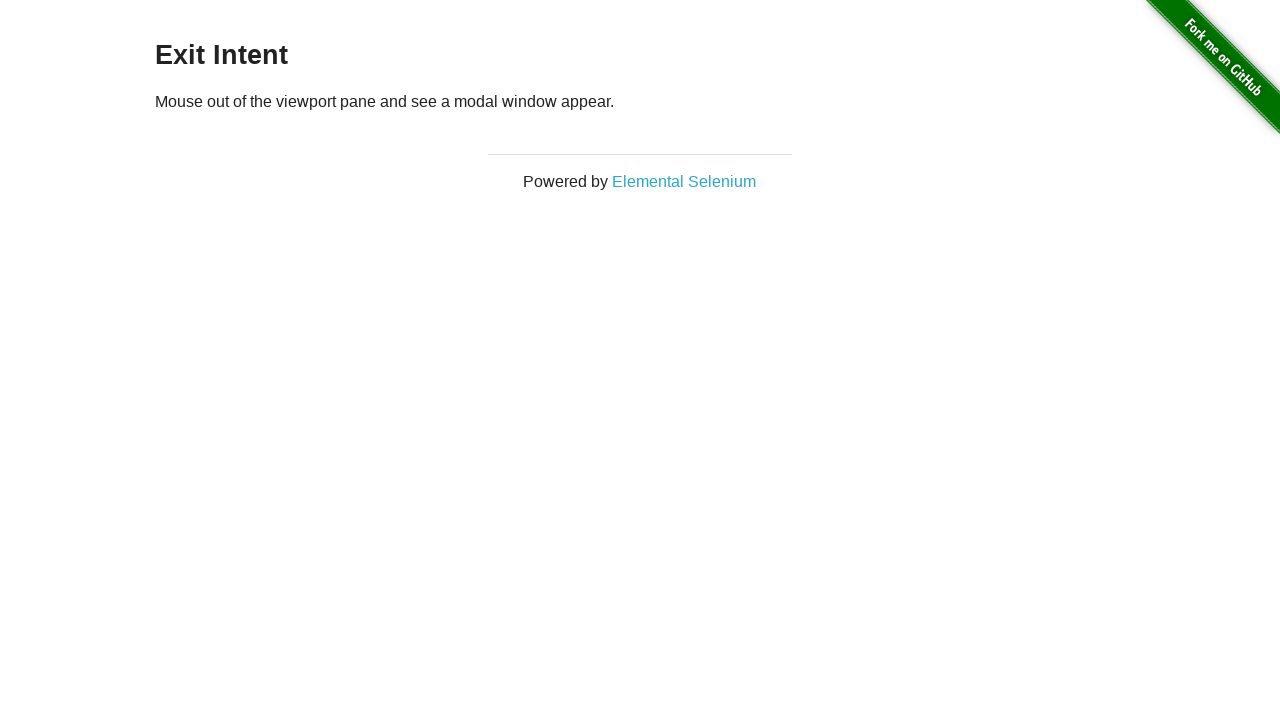

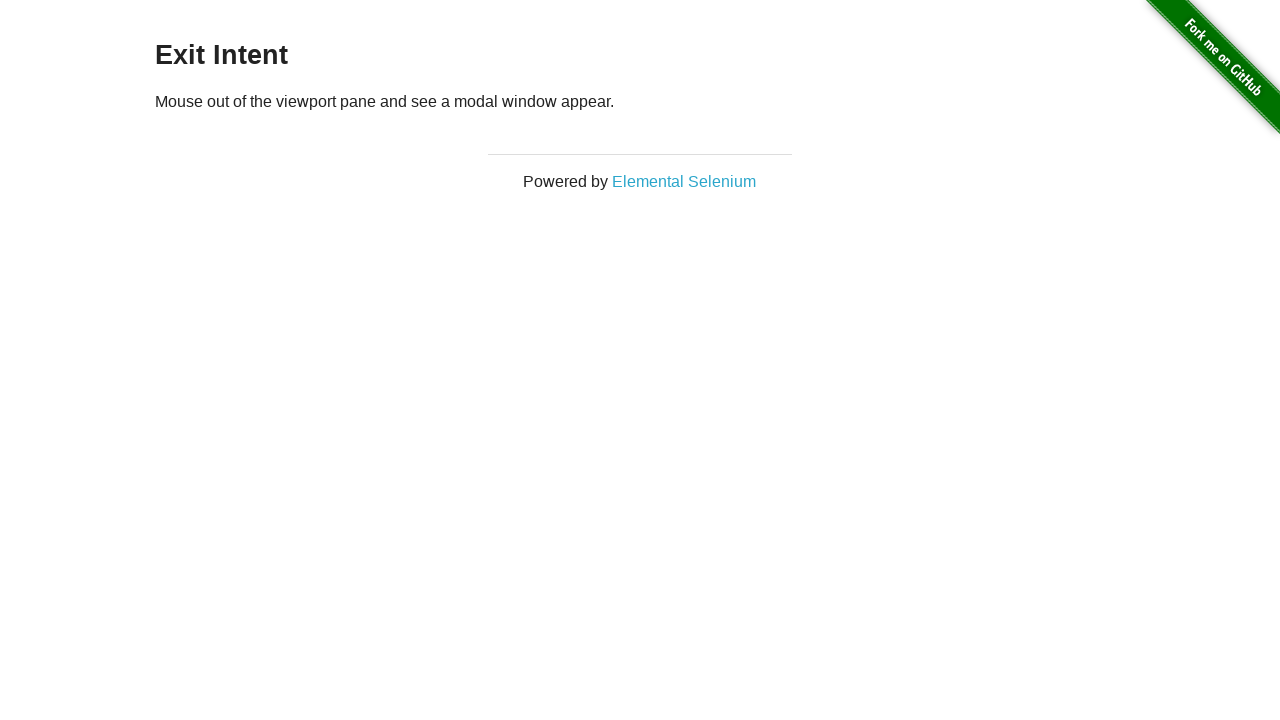